Tests a dropdown select element by retrieving all available options and selecting each one sequentially to verify the dropdown functionality works correctly.

Starting URL: https://syntaxprojects.com/basic-select-dropdown-demo.php

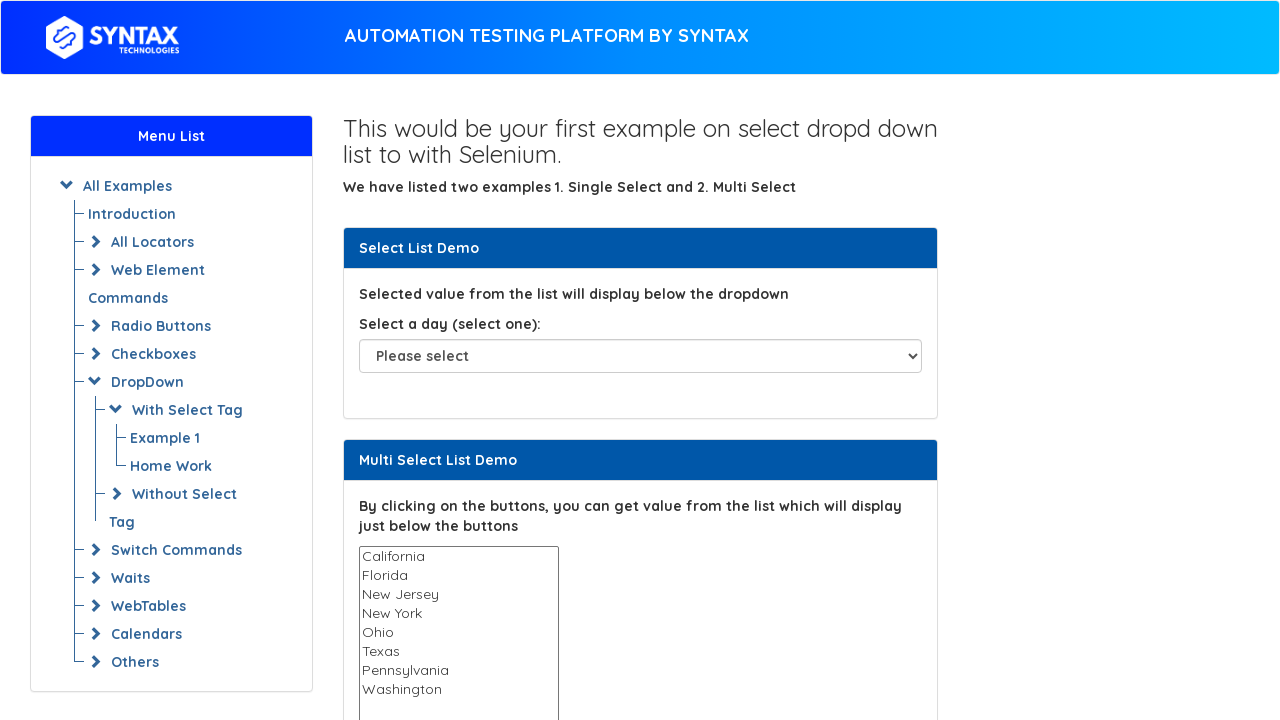

Dropdown element located and waited for availability
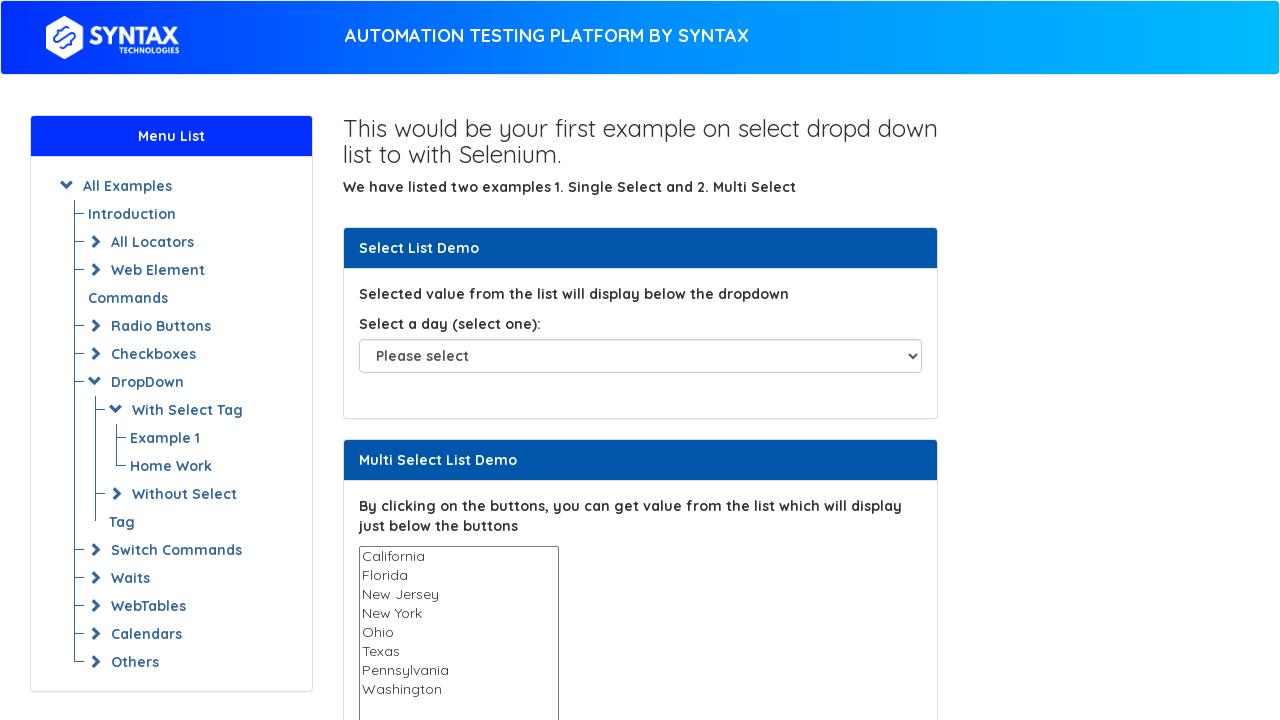

Retrieved all dropdown options
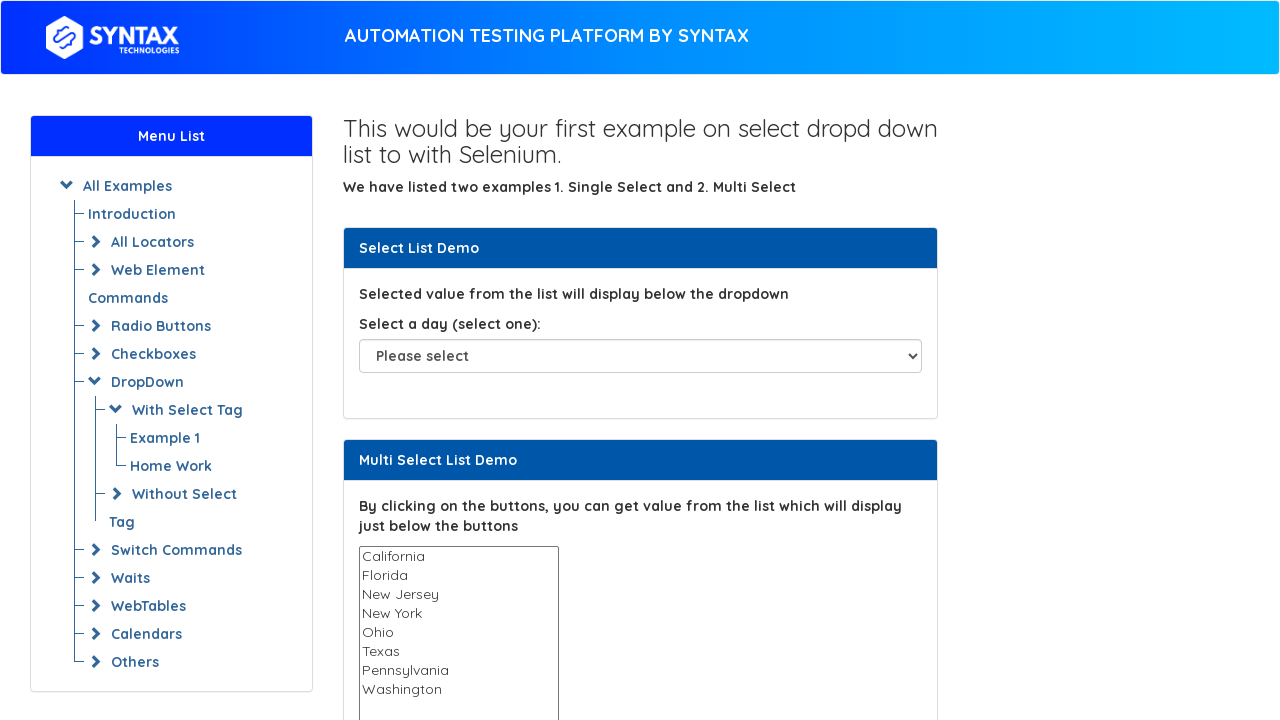

Selected dropdown option at index 1: 'Sunday' on #select-demo
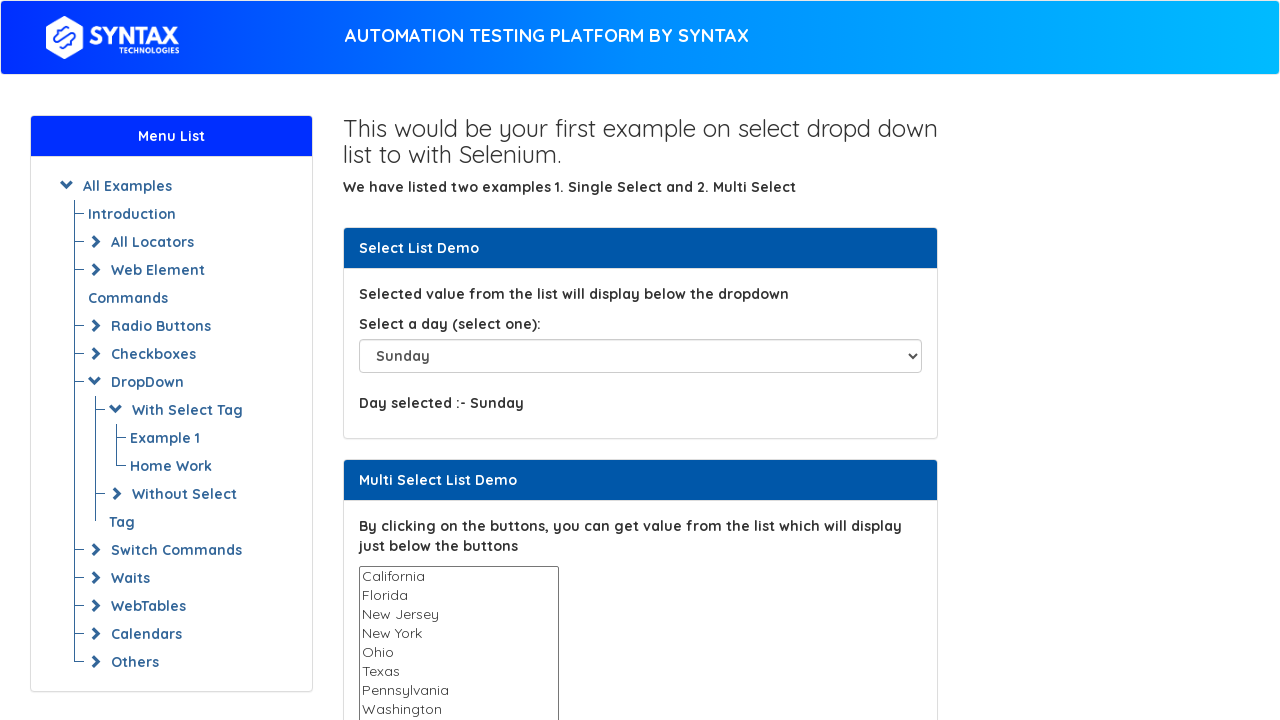

Waited 1 second after selecting option 'Sunday'
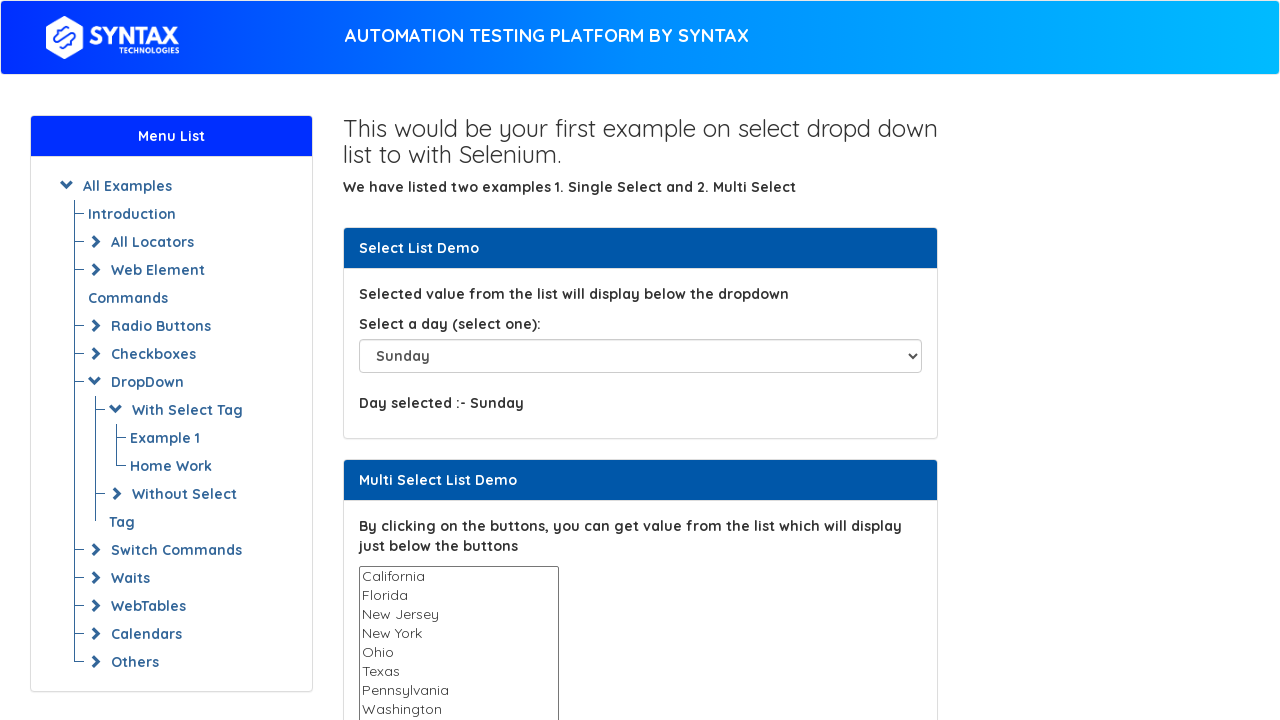

Selected dropdown option at index 2: 'Monday' on #select-demo
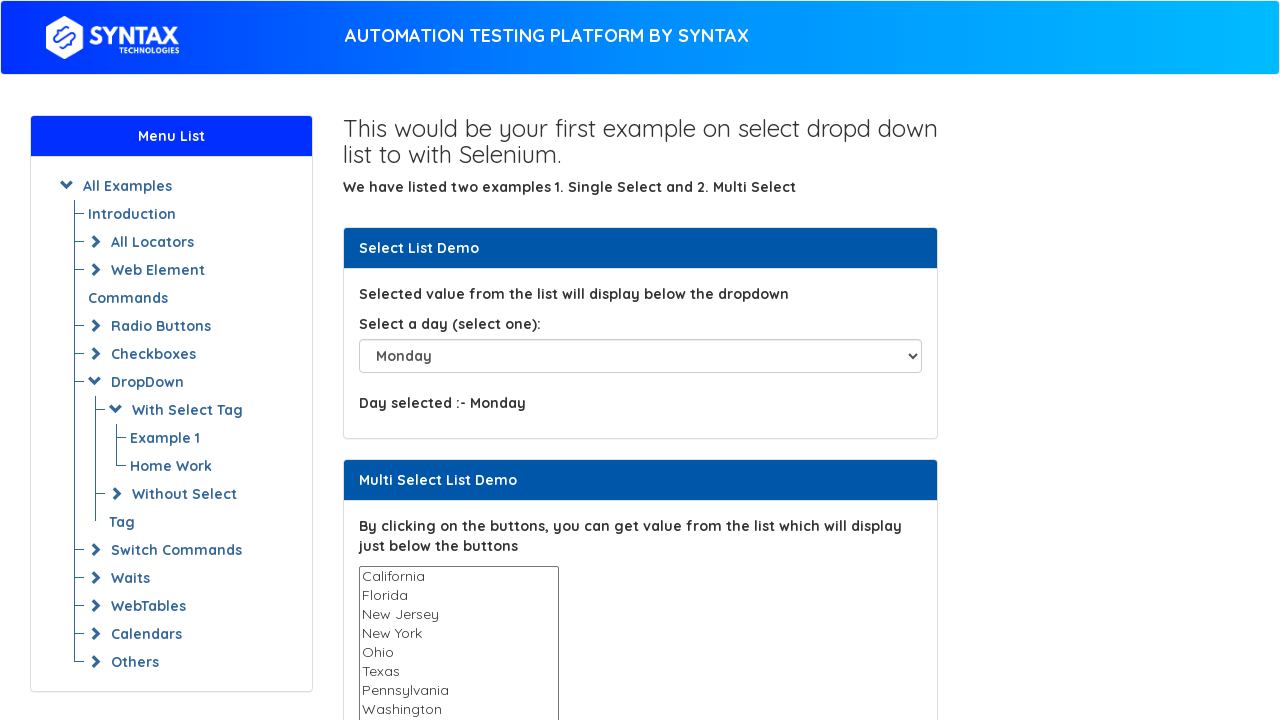

Waited 1 second after selecting option 'Monday'
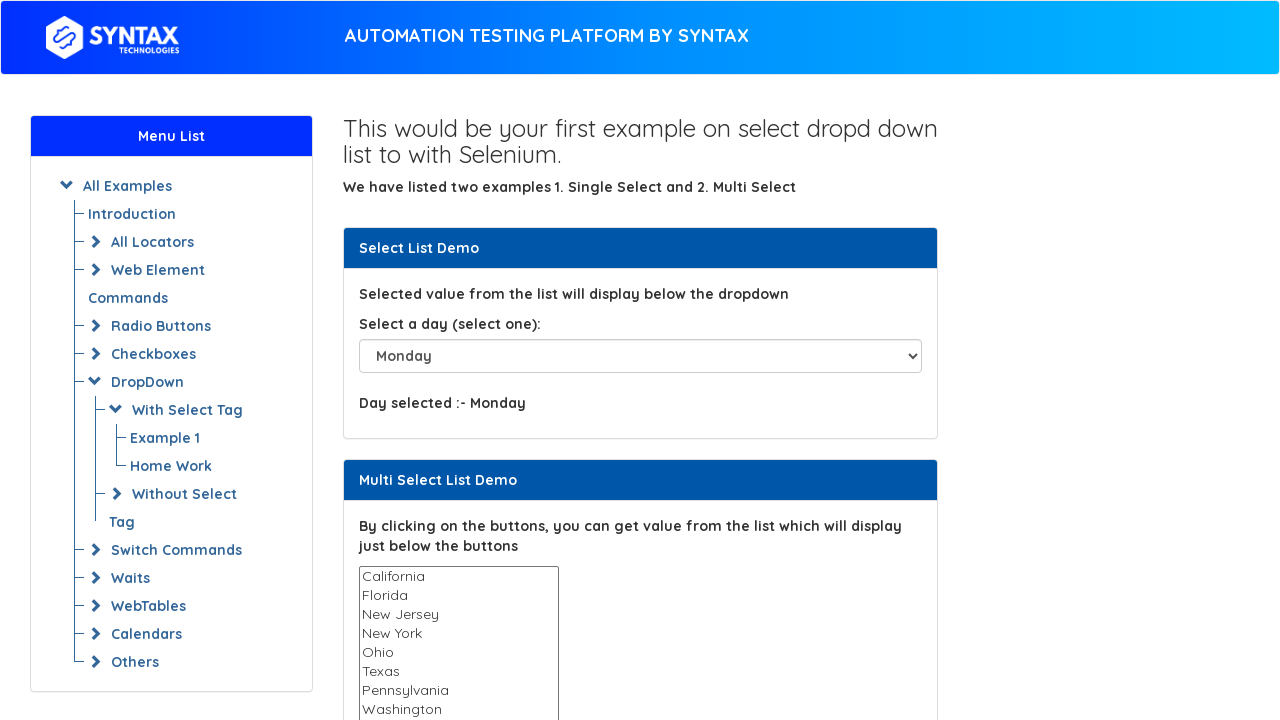

Selected dropdown option at index 3: 'Tuesday' on #select-demo
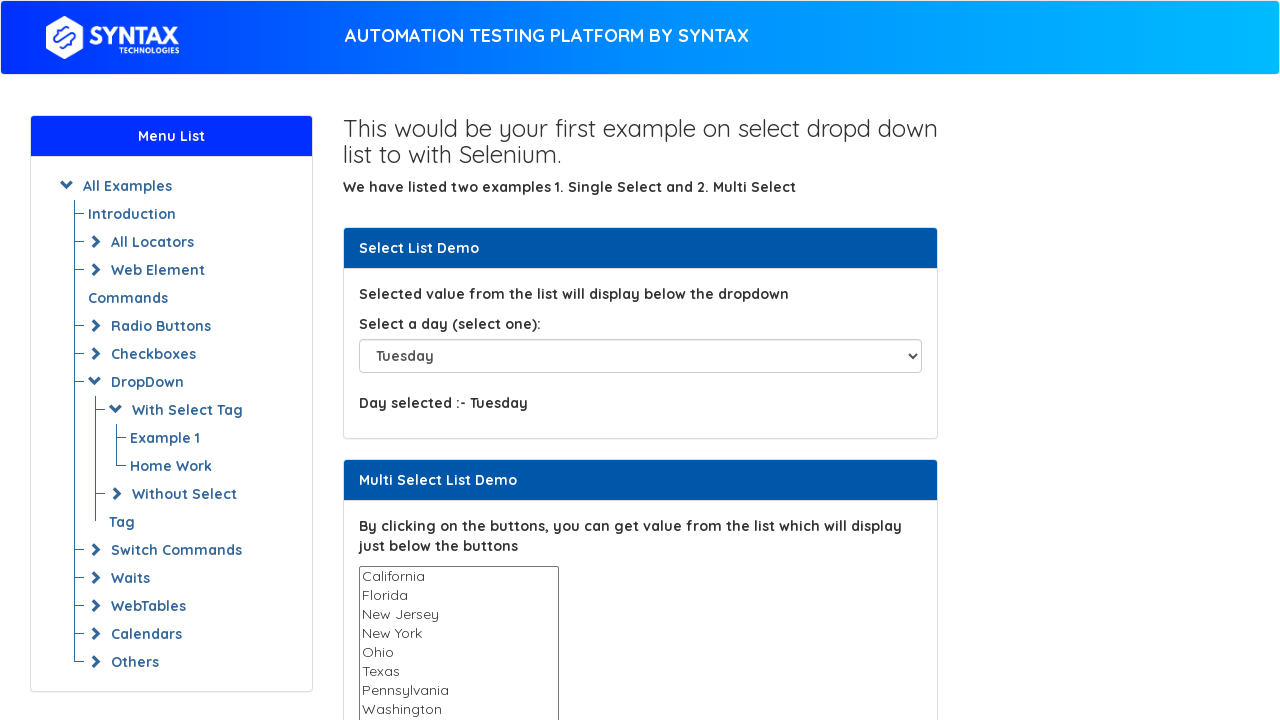

Waited 1 second after selecting option 'Tuesday'
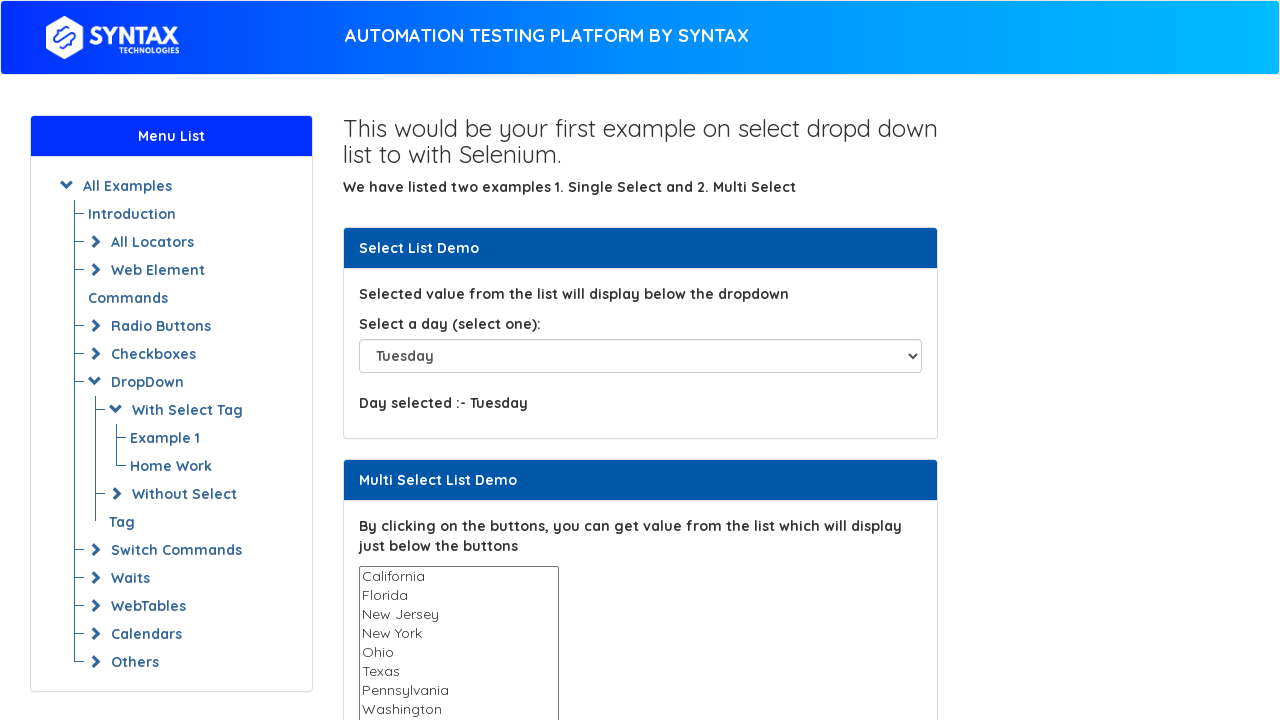

Selected dropdown option at index 4: 'Wednesday' on #select-demo
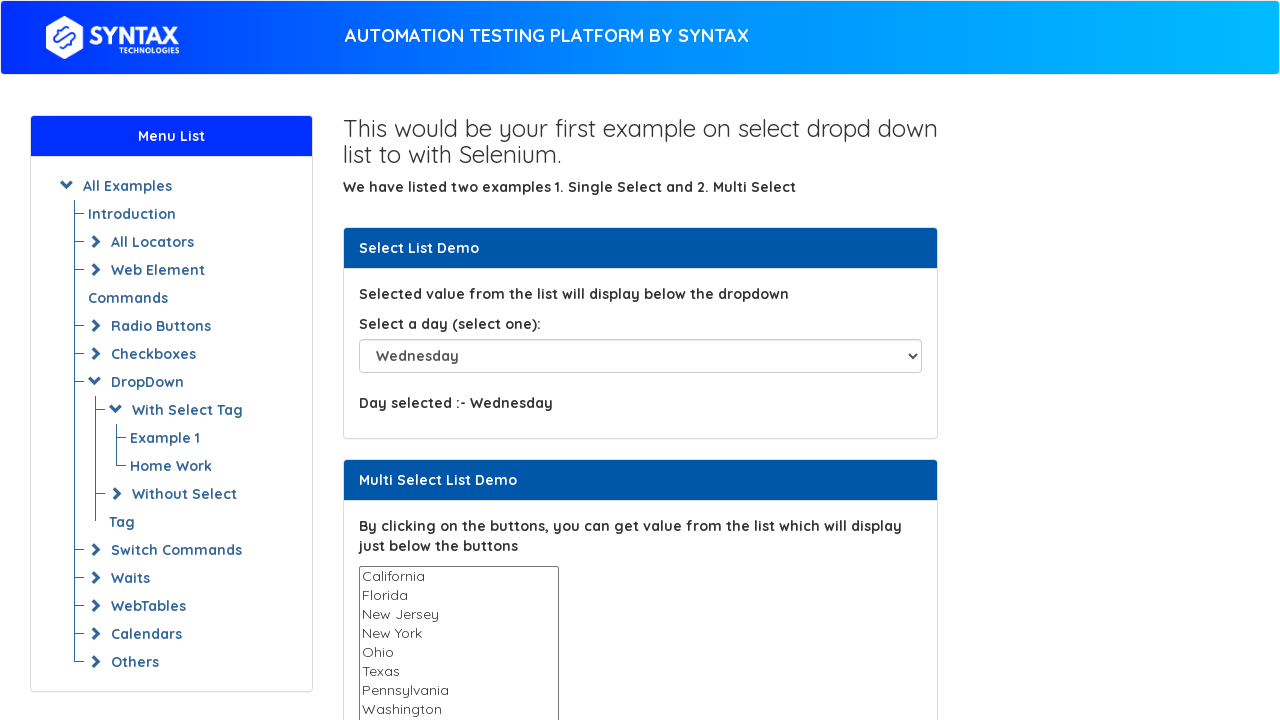

Waited 1 second after selecting option 'Wednesday'
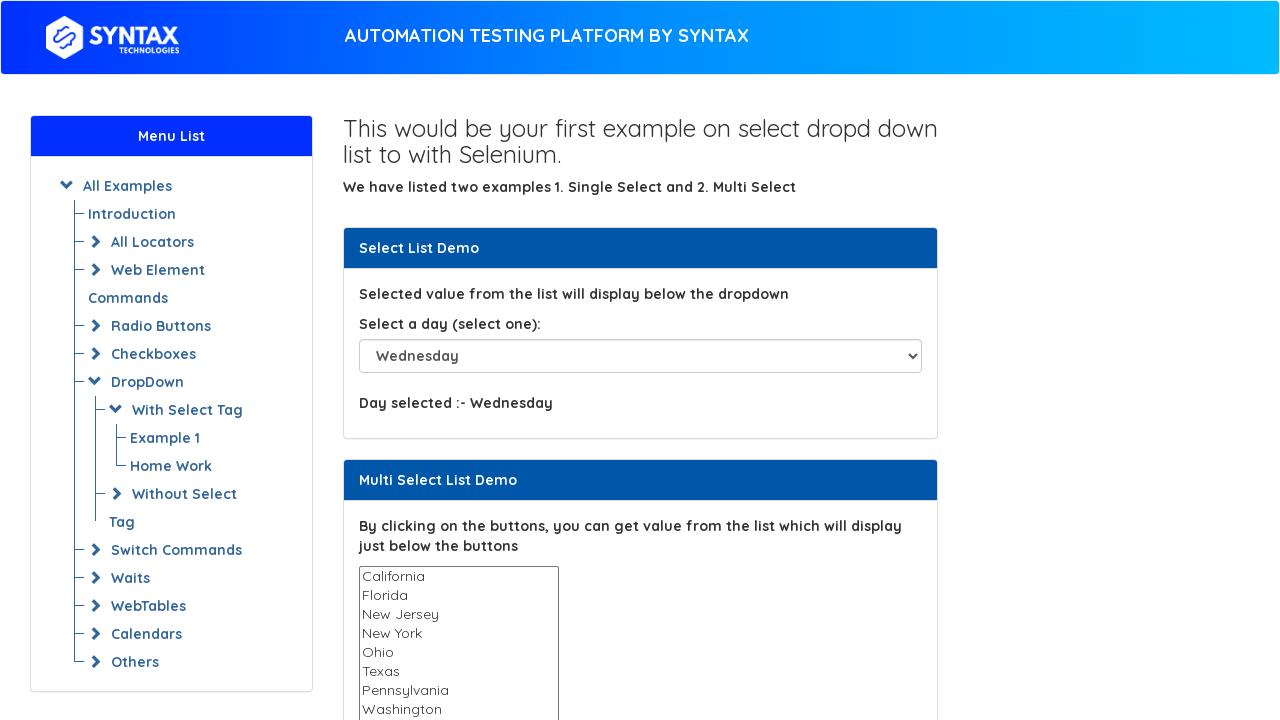

Selected dropdown option at index 5: 'Thursday' on #select-demo
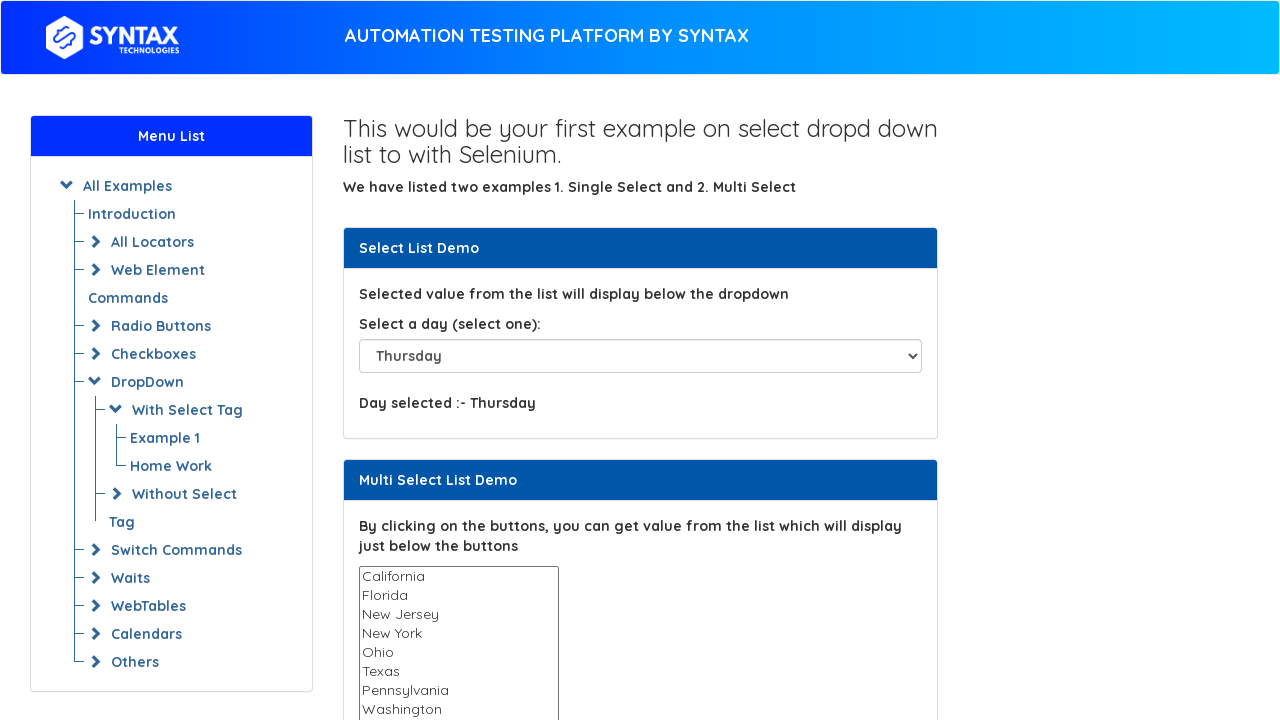

Waited 1 second after selecting option 'Thursday'
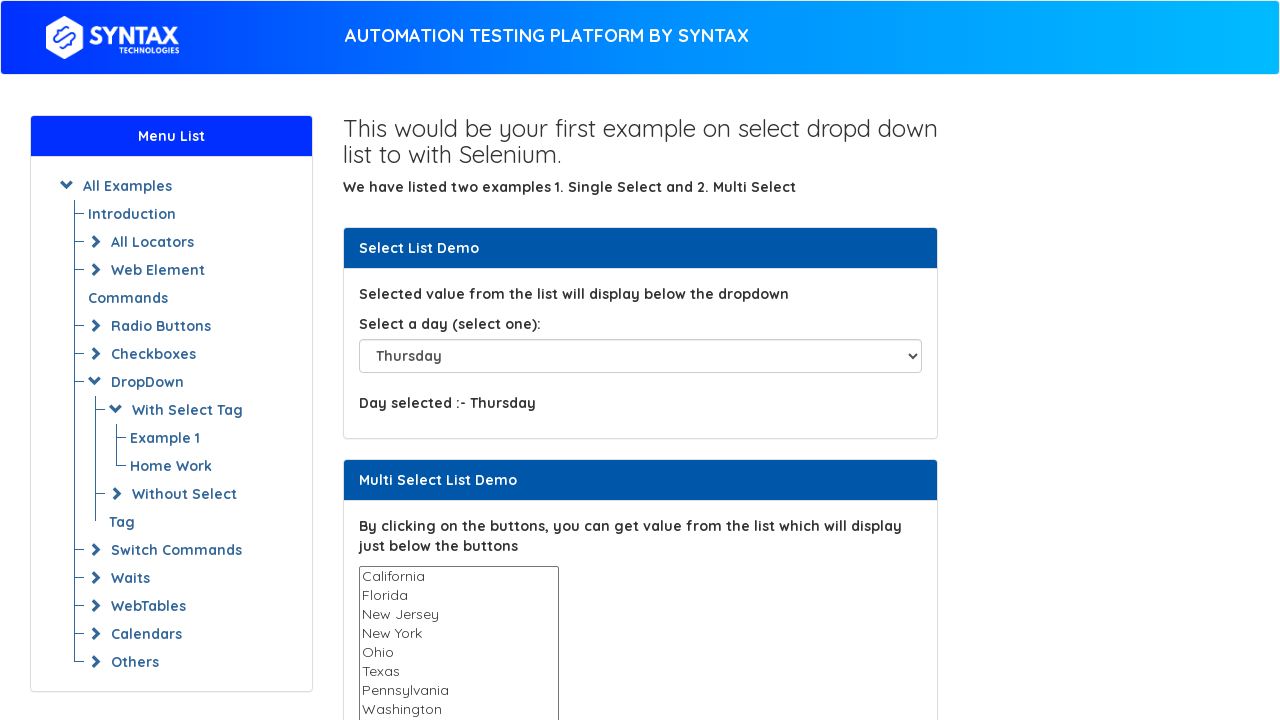

Selected dropdown option at index 6: 'Friday' on #select-demo
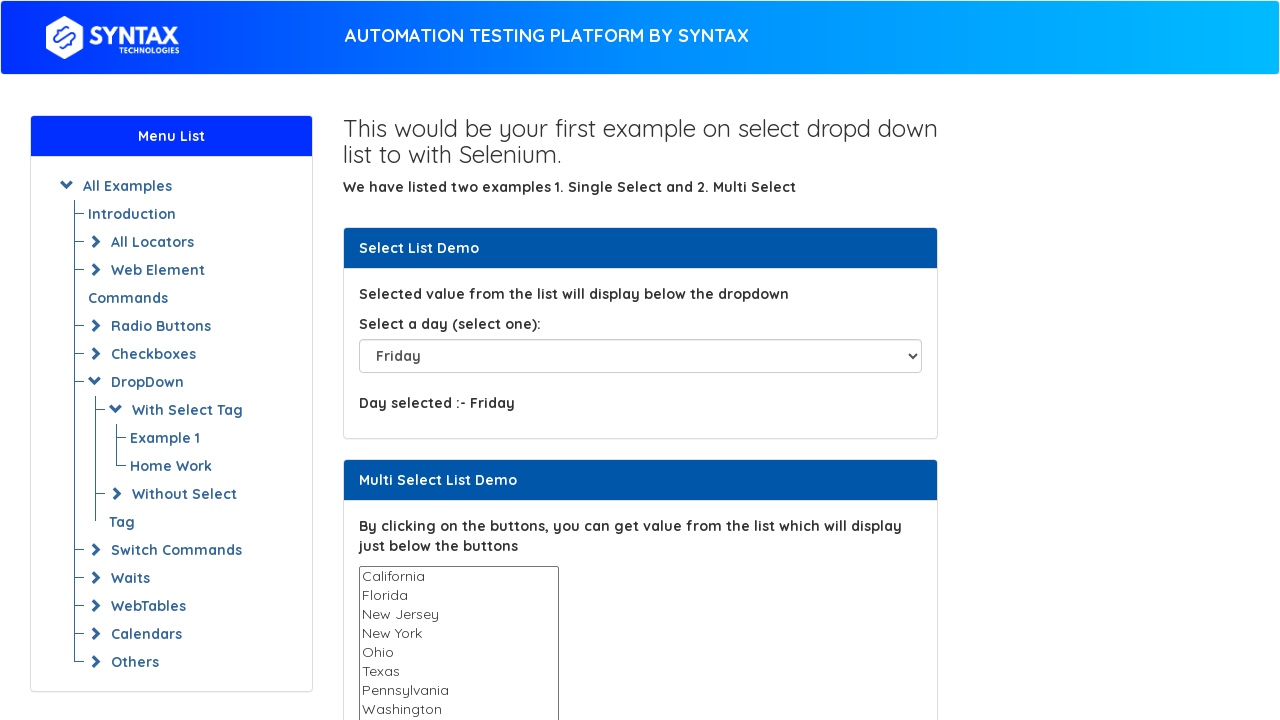

Waited 1 second after selecting option 'Friday'
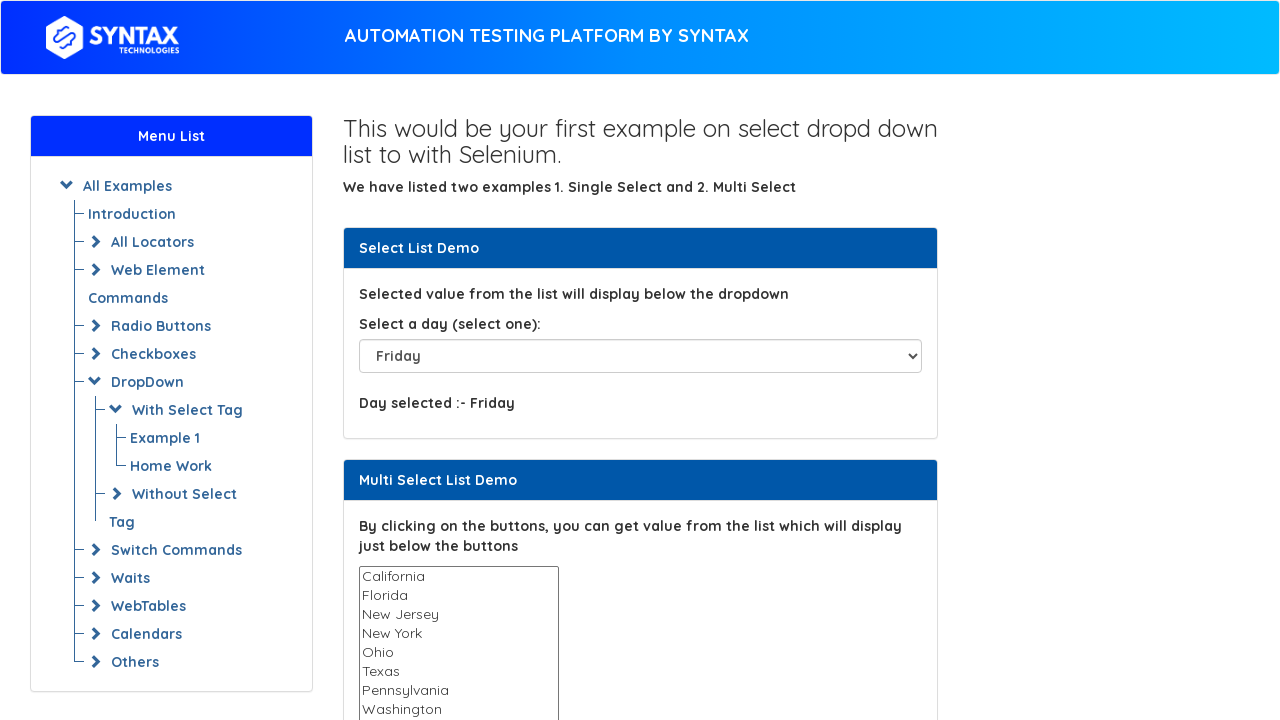

Selected dropdown option at index 7: 'Saturday' on #select-demo
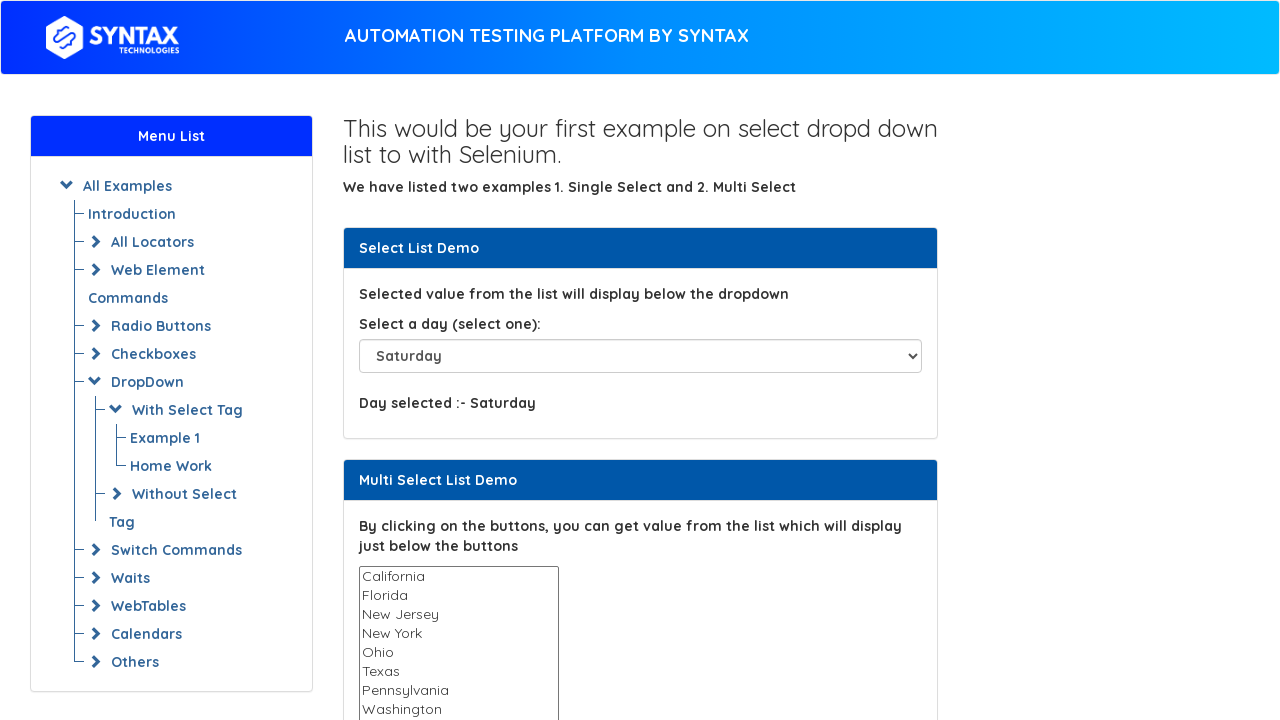

Waited 1 second after selecting option 'Saturday'
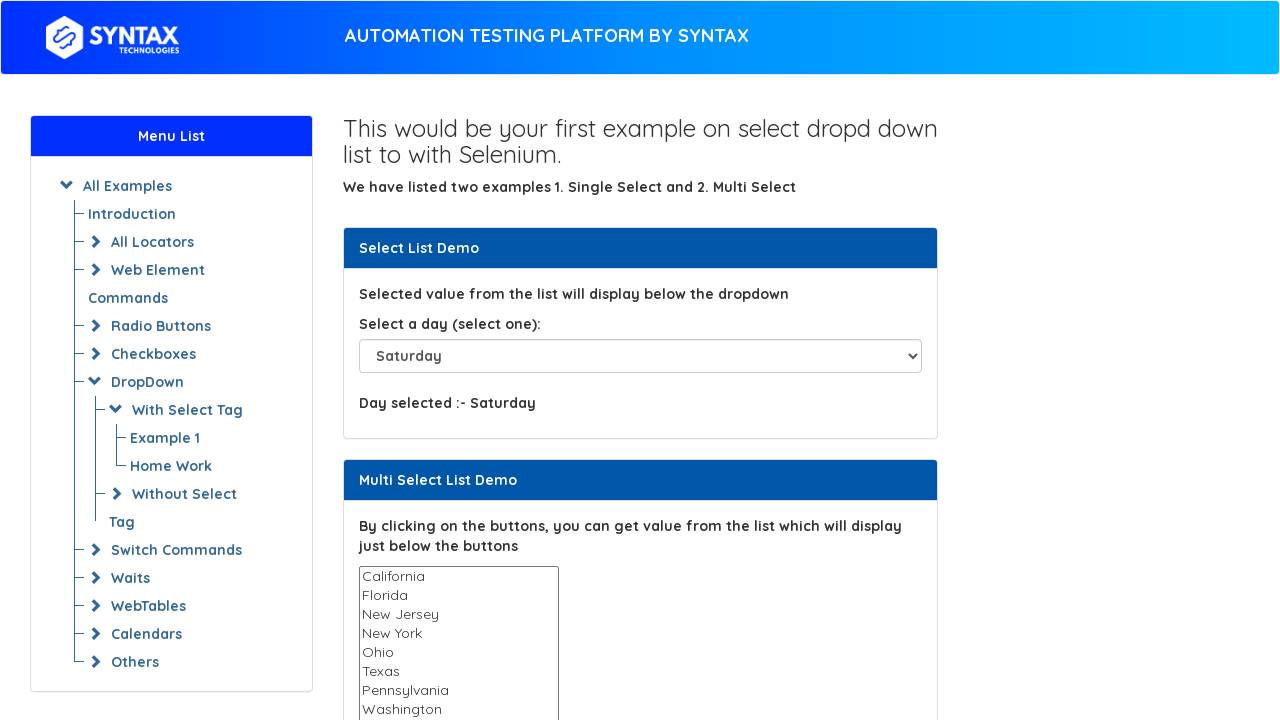

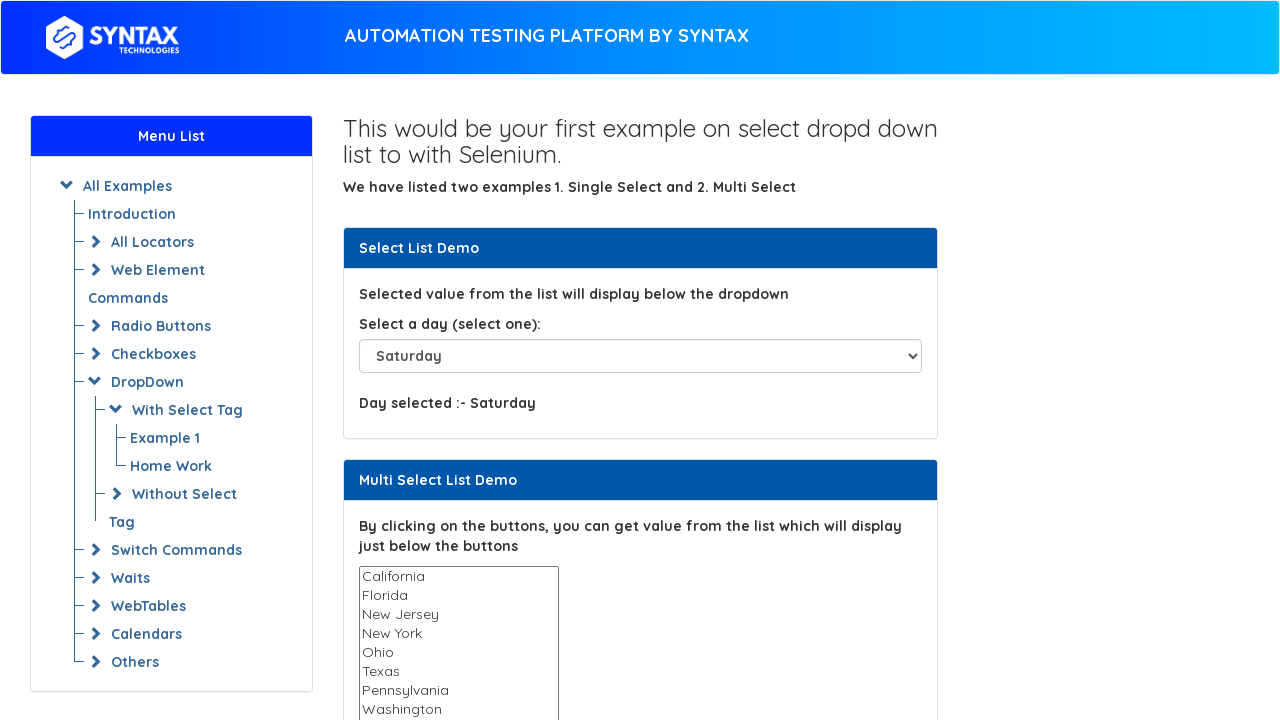